Tests dropdown selection functionality by selecting an option from a course dropdown menu

Starting URL: https://www.hyrtutorials.com/p/html-dropdown-elements-practice.html

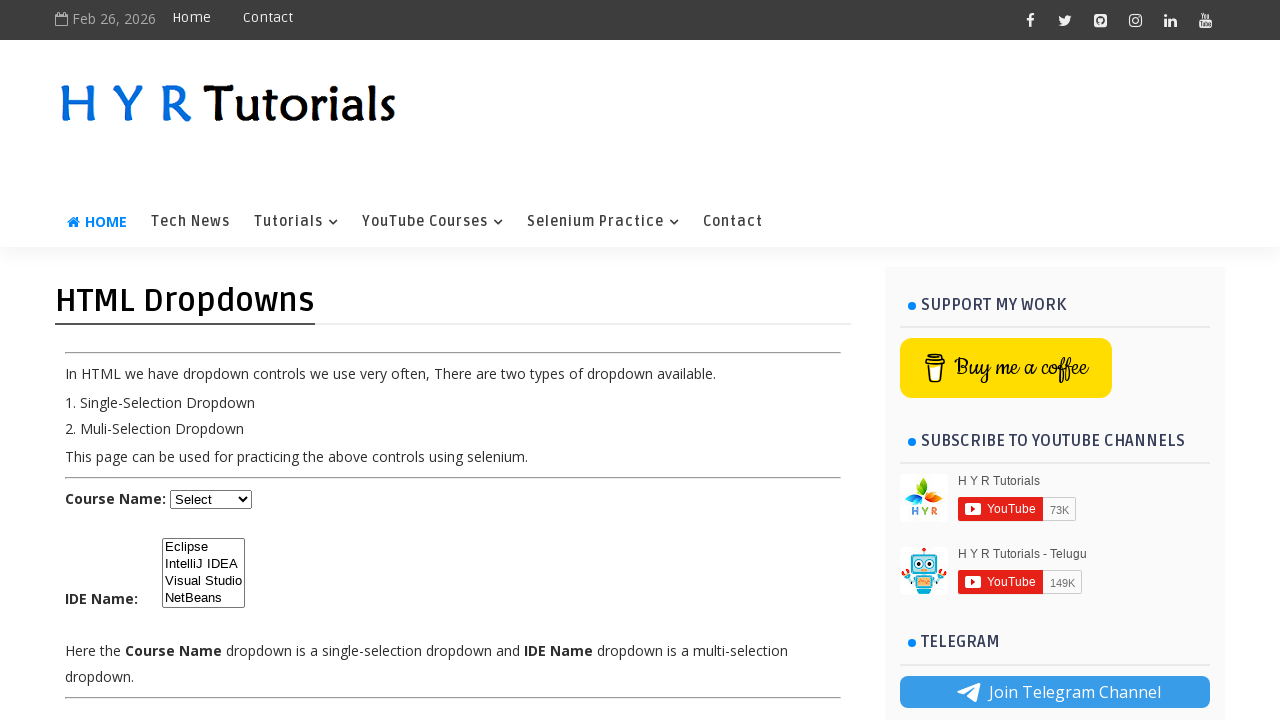

Selected 'Dot Net' option from the course dropdown menu on select#course
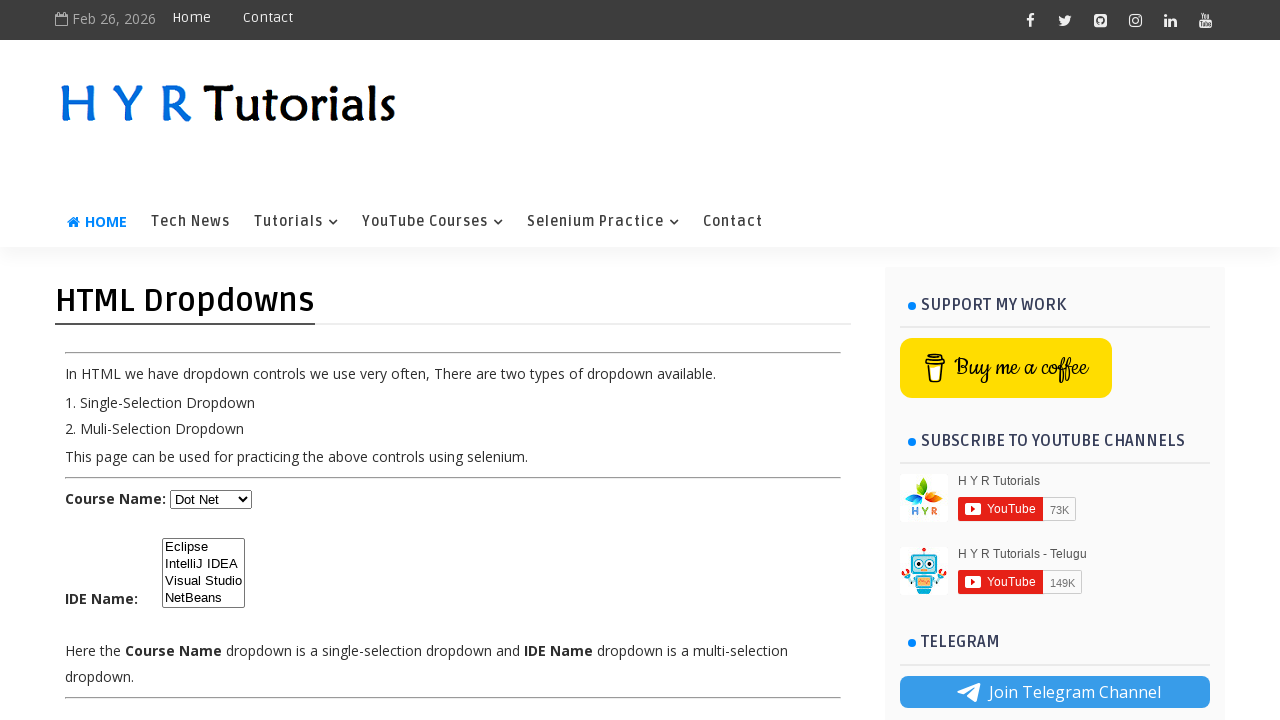

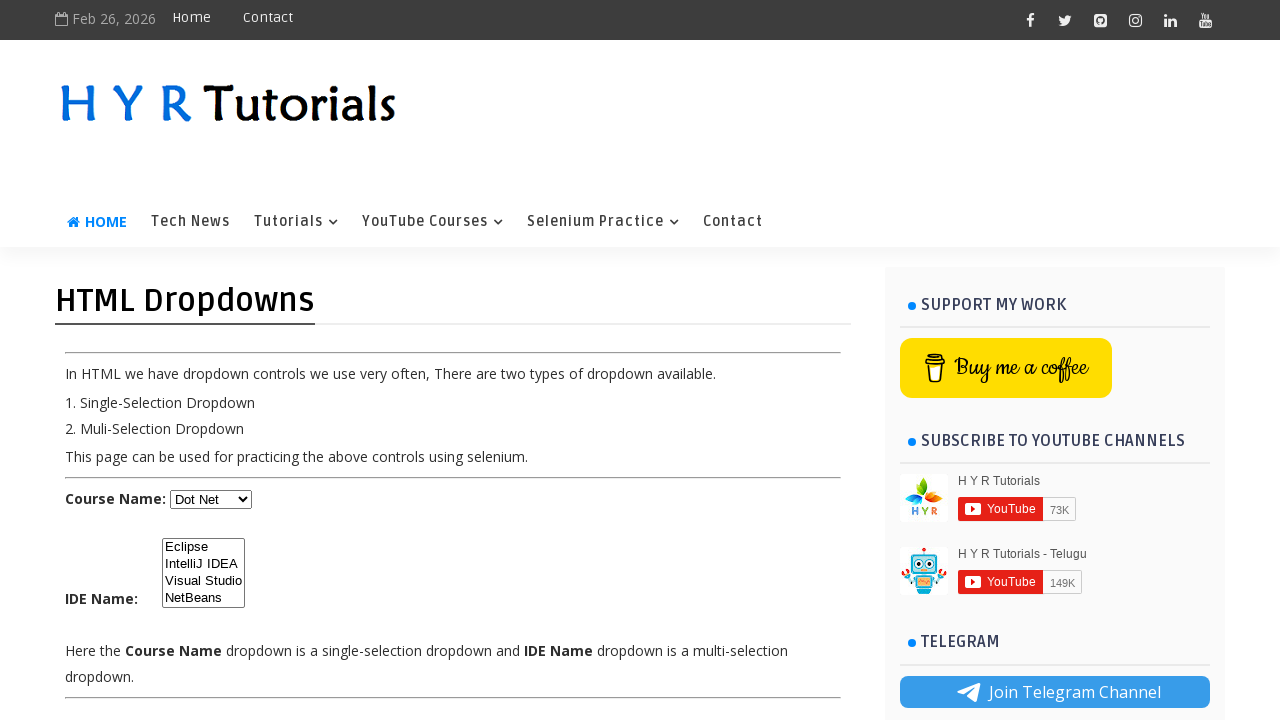